Detects shifting content behavior by recording menu item positions, refreshing the page, and comparing the positions to check if they changed.

Starting URL: https://the-internet.herokuapp.com/shifting_content/menu

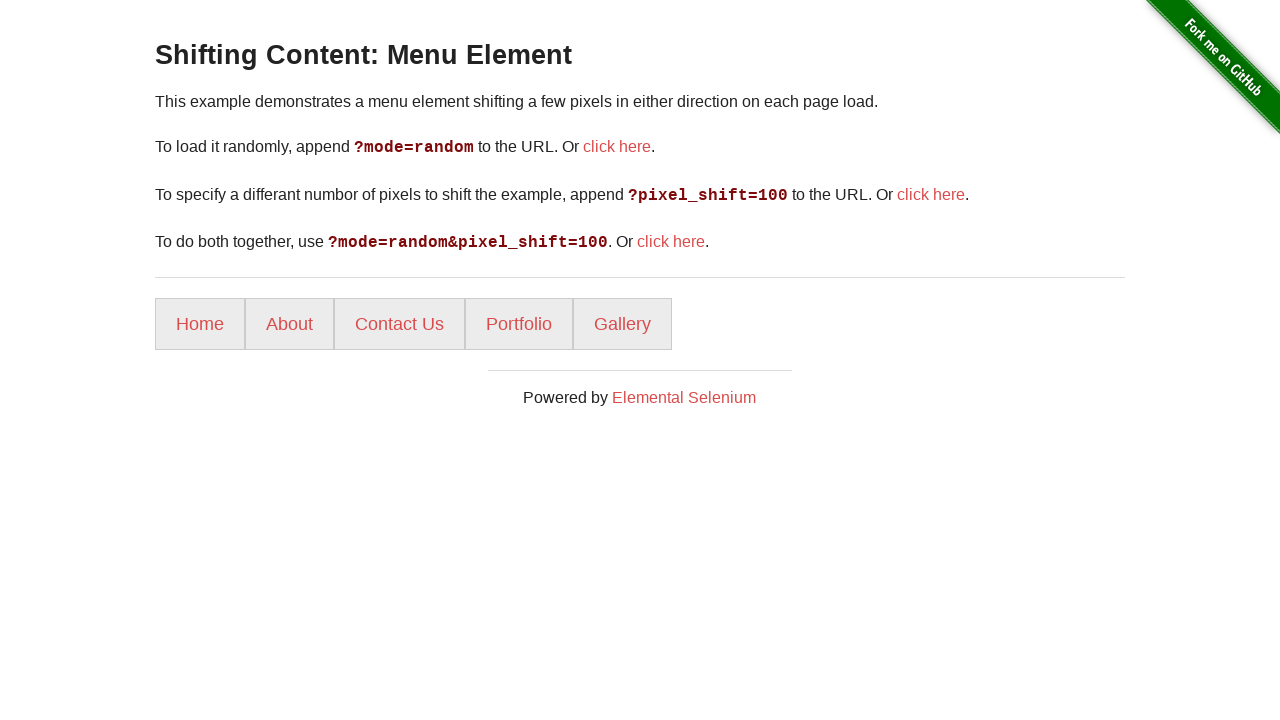

Waited for menu items to load
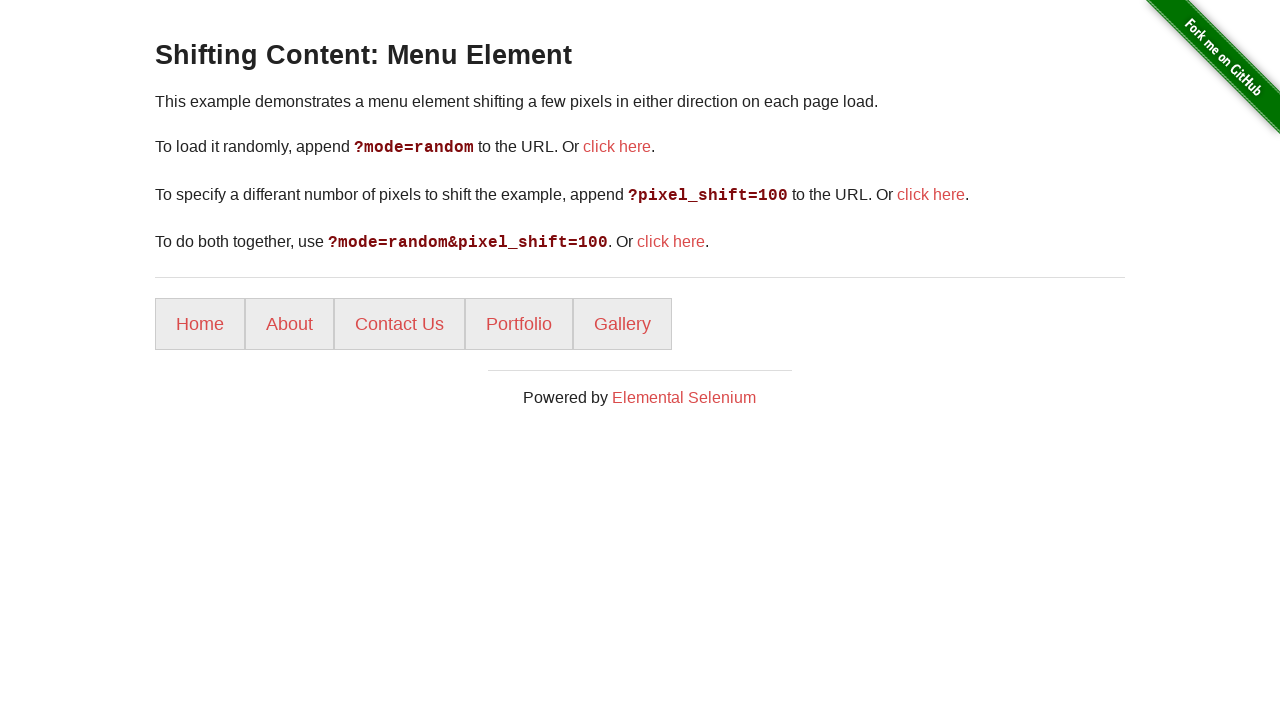

Located all menu items on the page
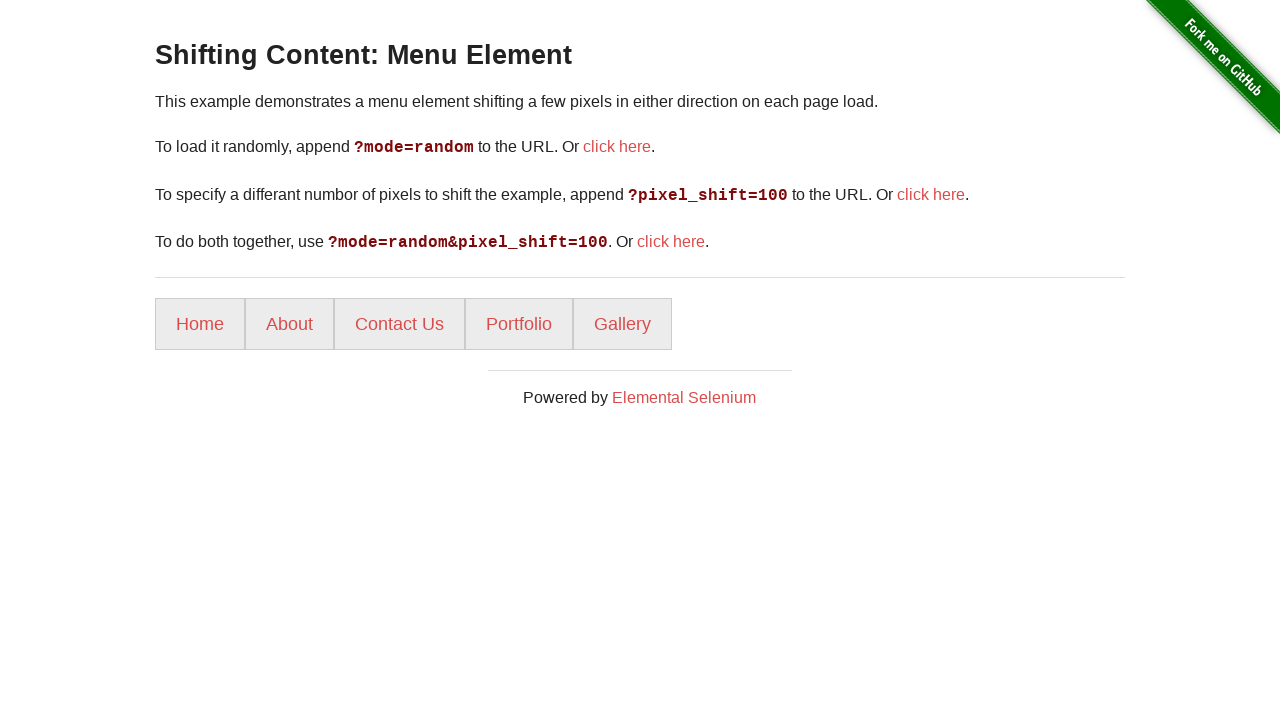

Recorded initial positions of 5 menu items
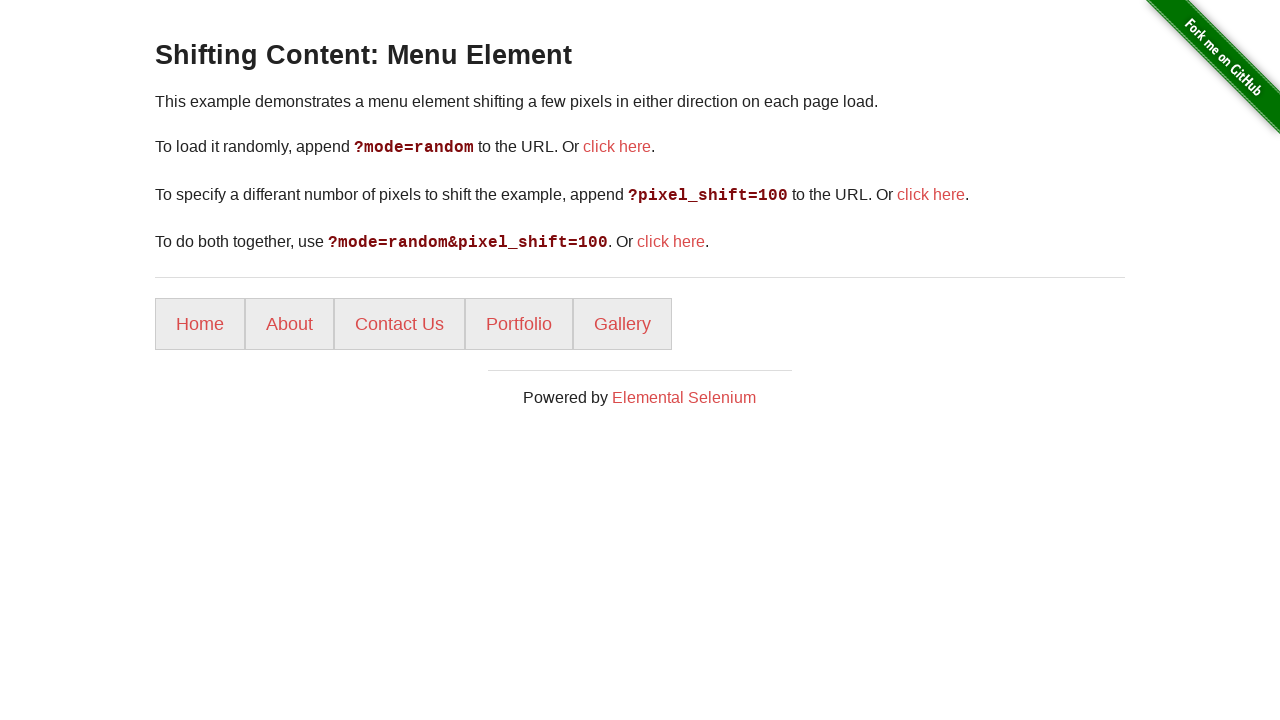

Refreshed the page
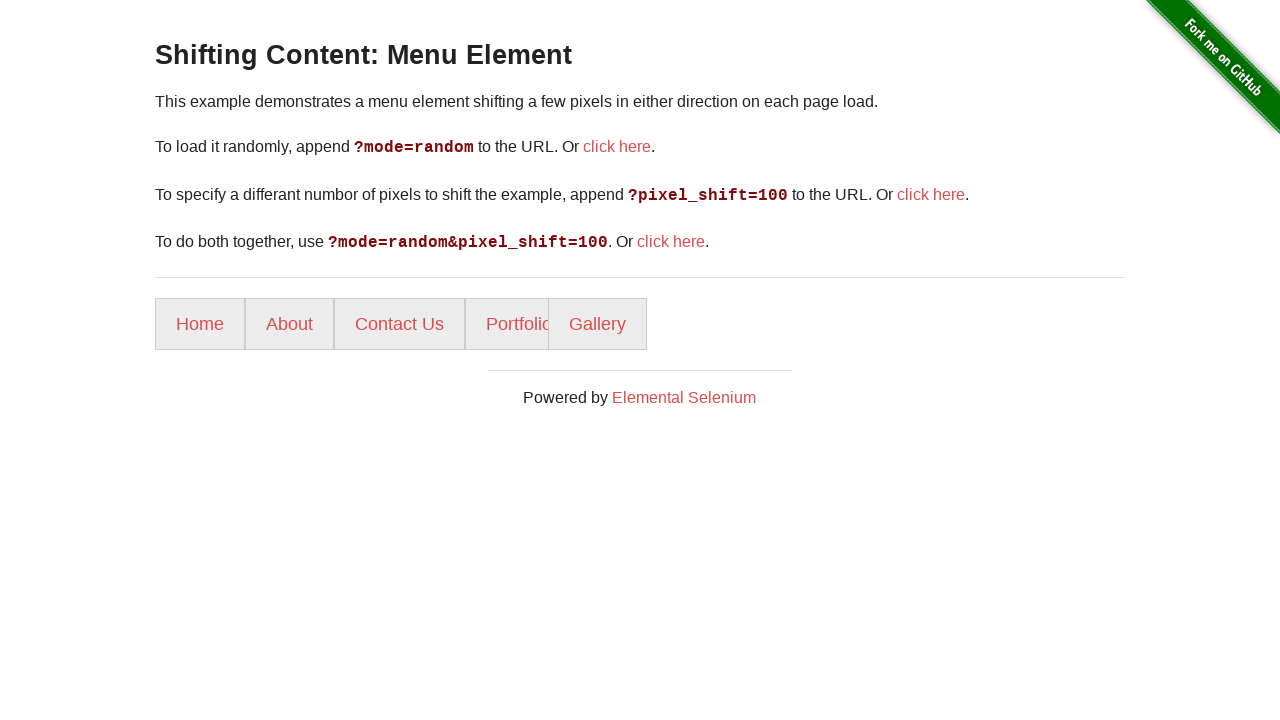

Waited for menu items to load after page refresh
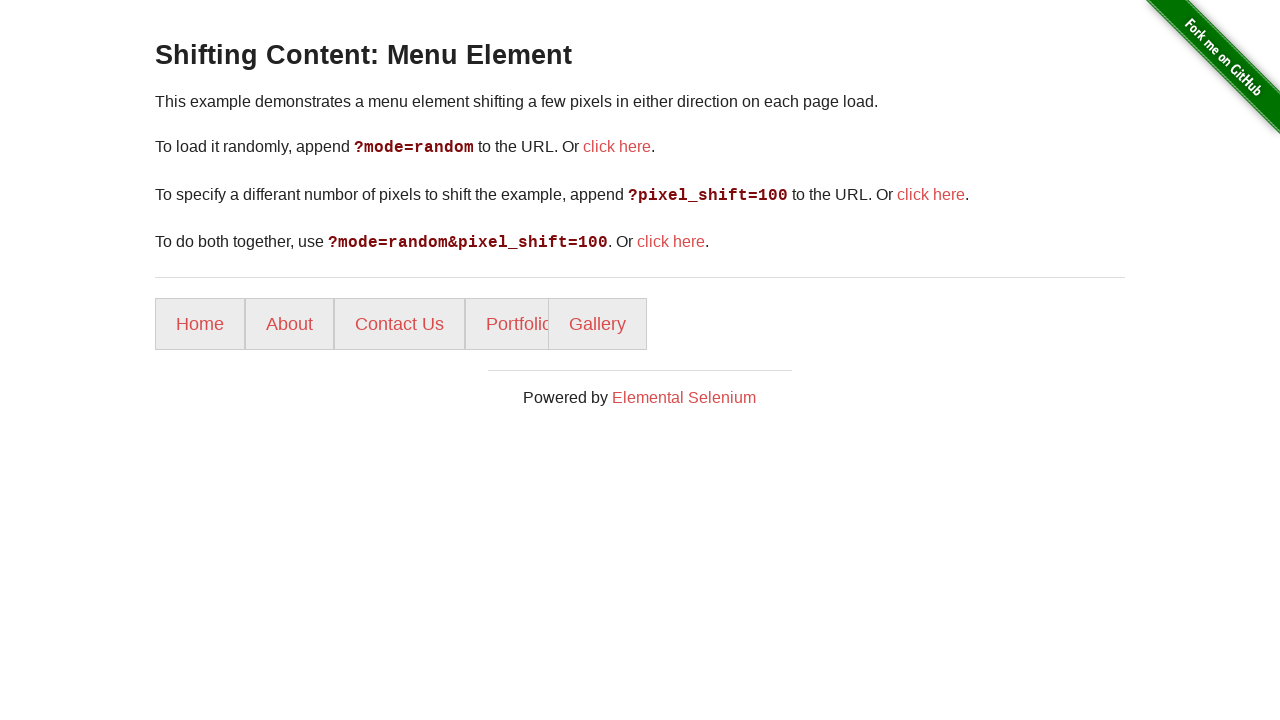

Located all menu items after refresh
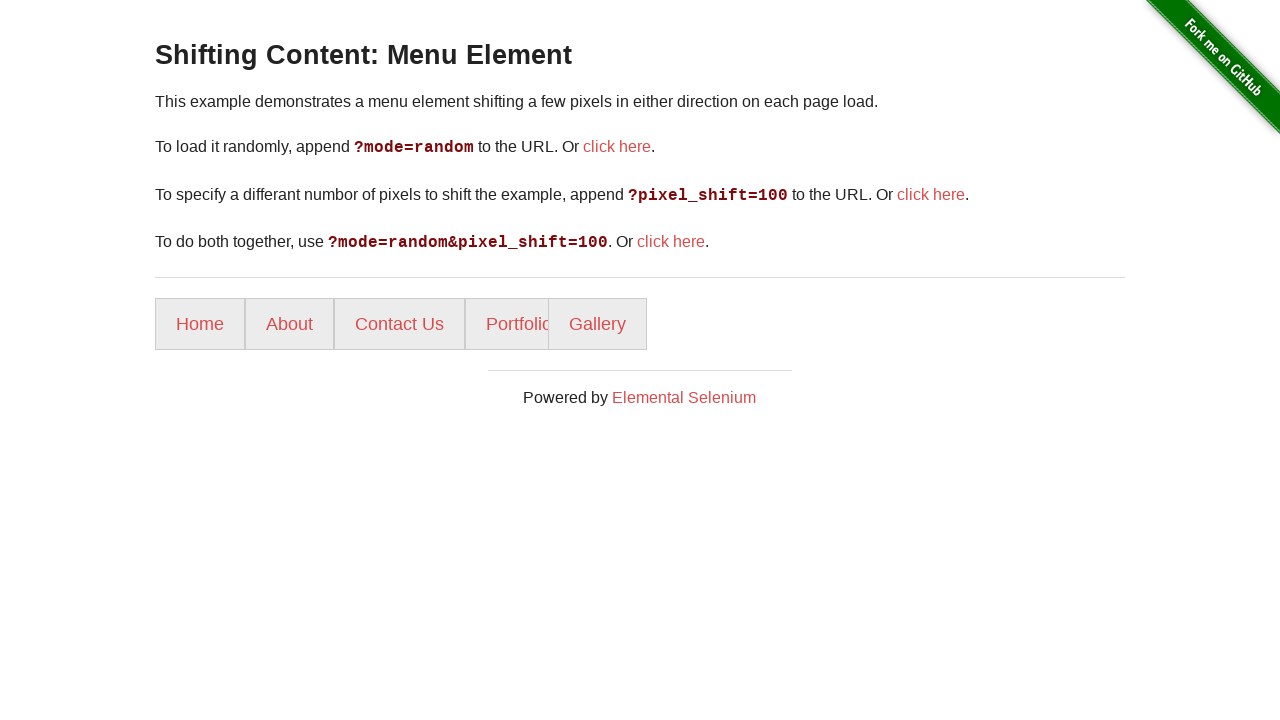

Recorded positions of 5 menu items after refresh
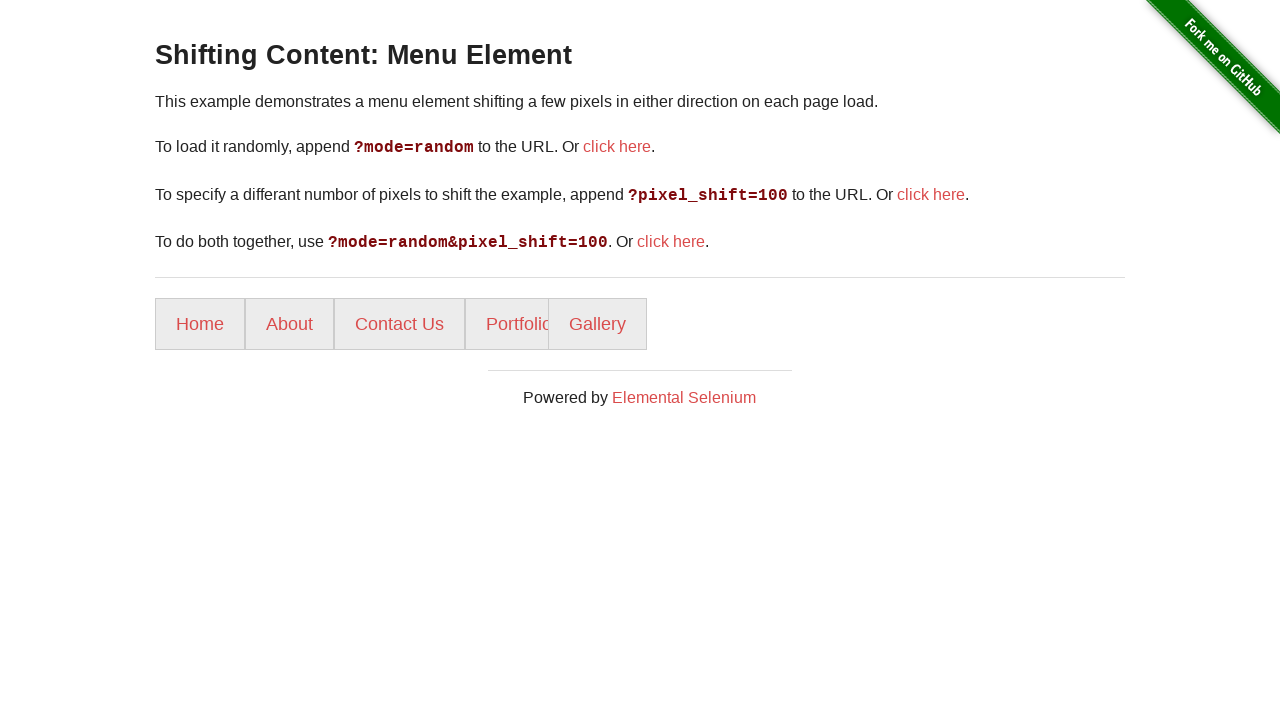

Shifting behavior detected: menu item positions changed after refresh
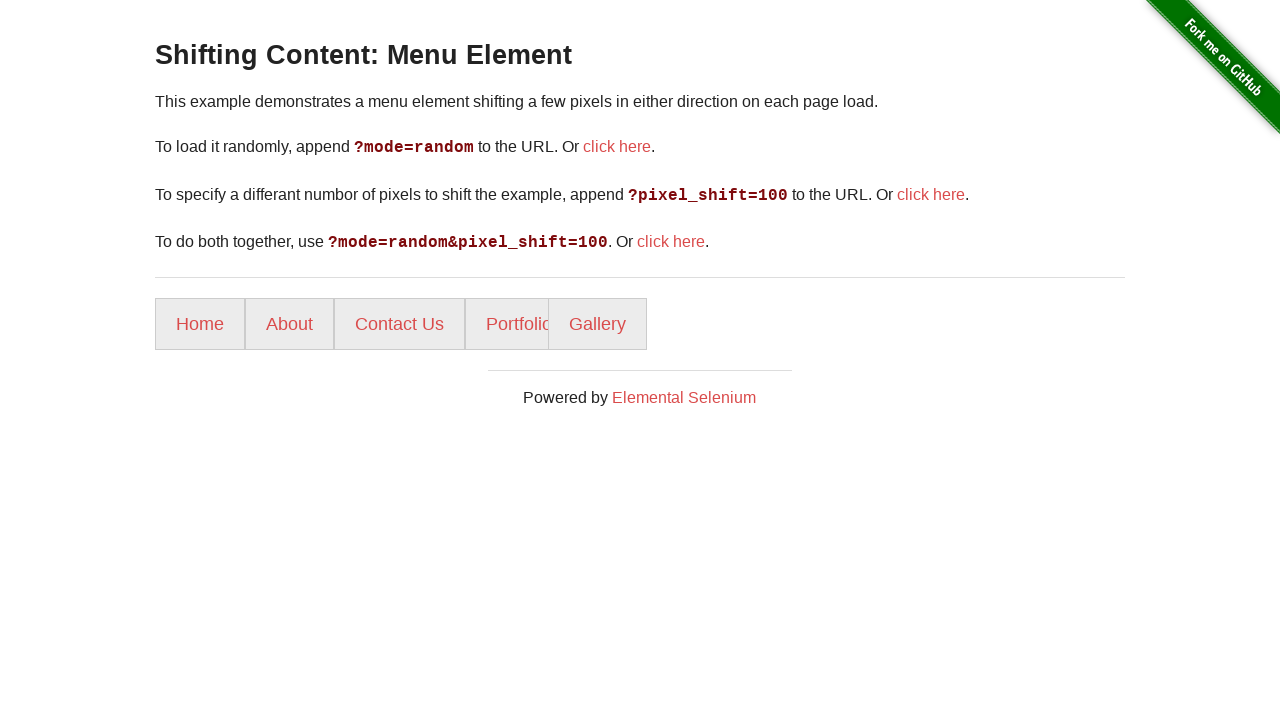

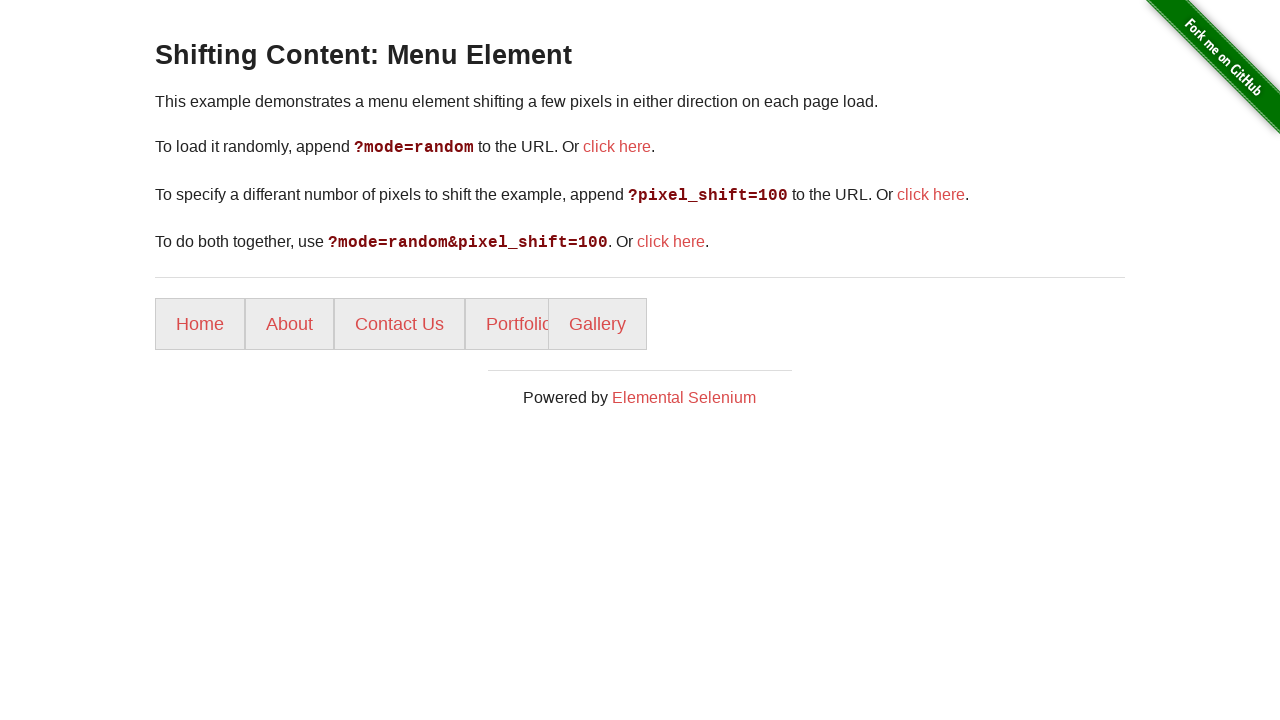